Tests tooltip functionality by hovering over an age input field and verifying the tooltip text appears

Starting URL: https://automationfc.github.io/jquery-tooltip/

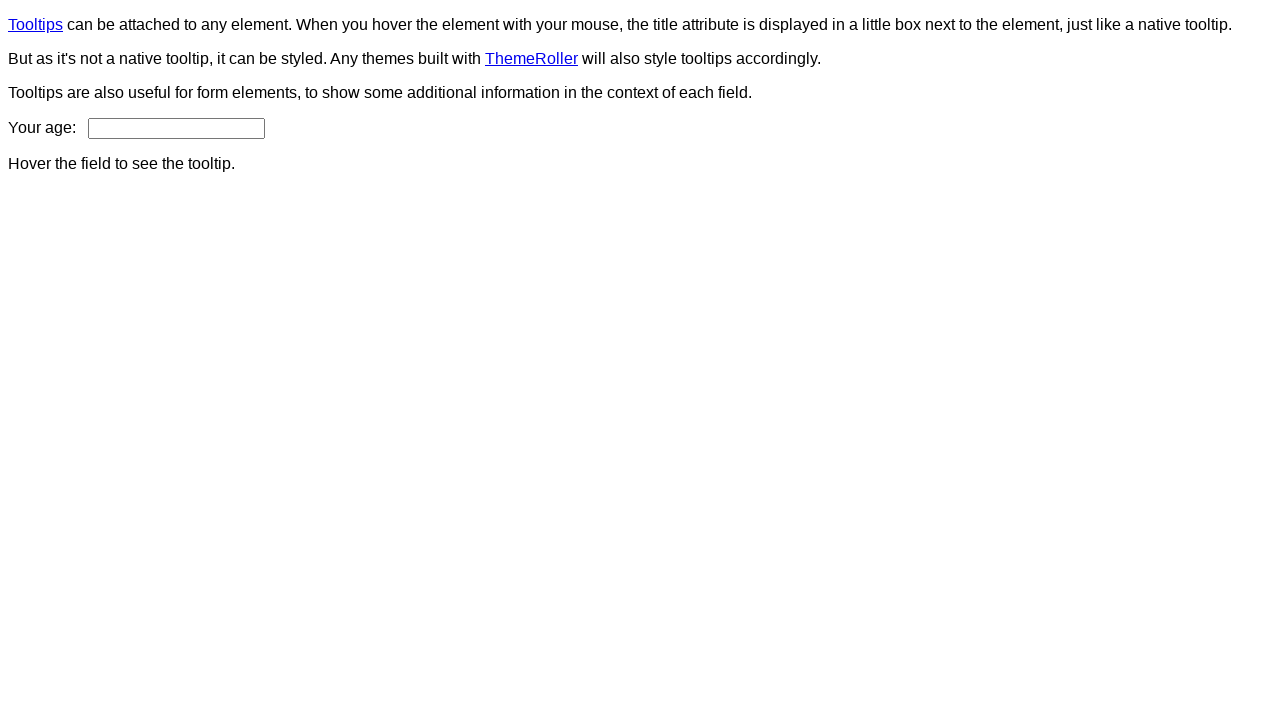

Hovered over age input field to trigger tooltip at (176, 128) on #age
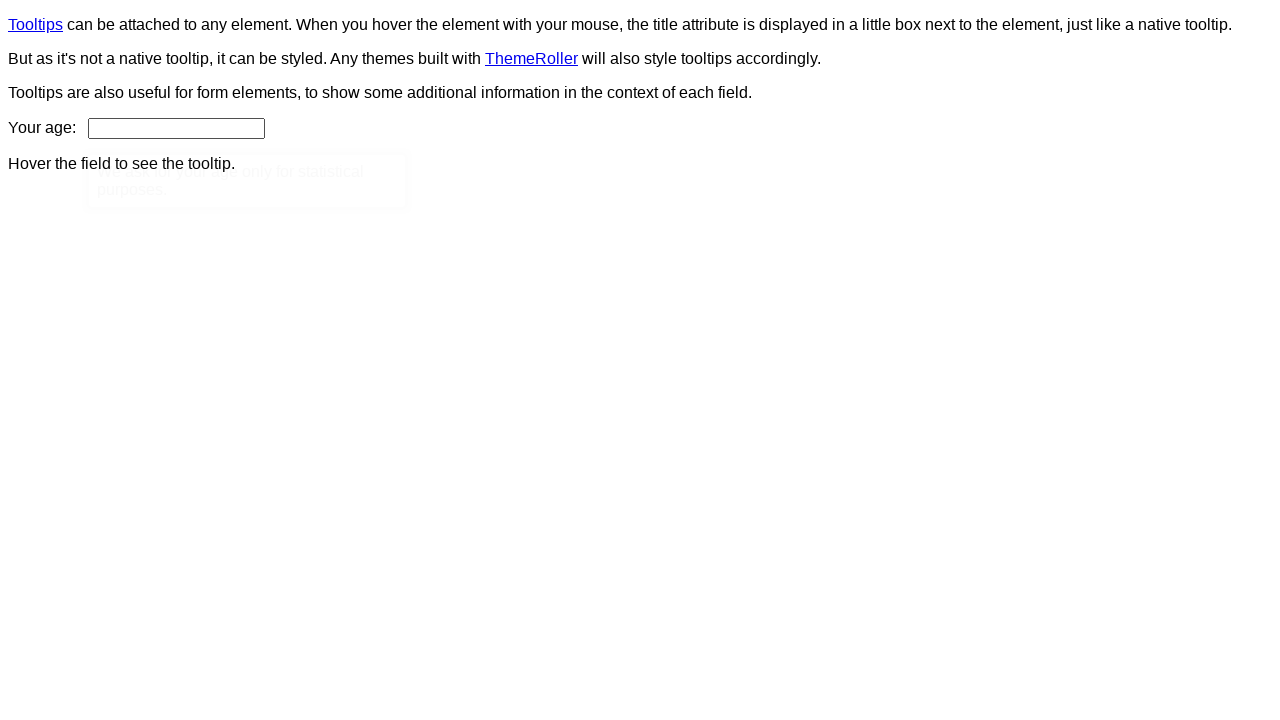

Tooltip content element loaded
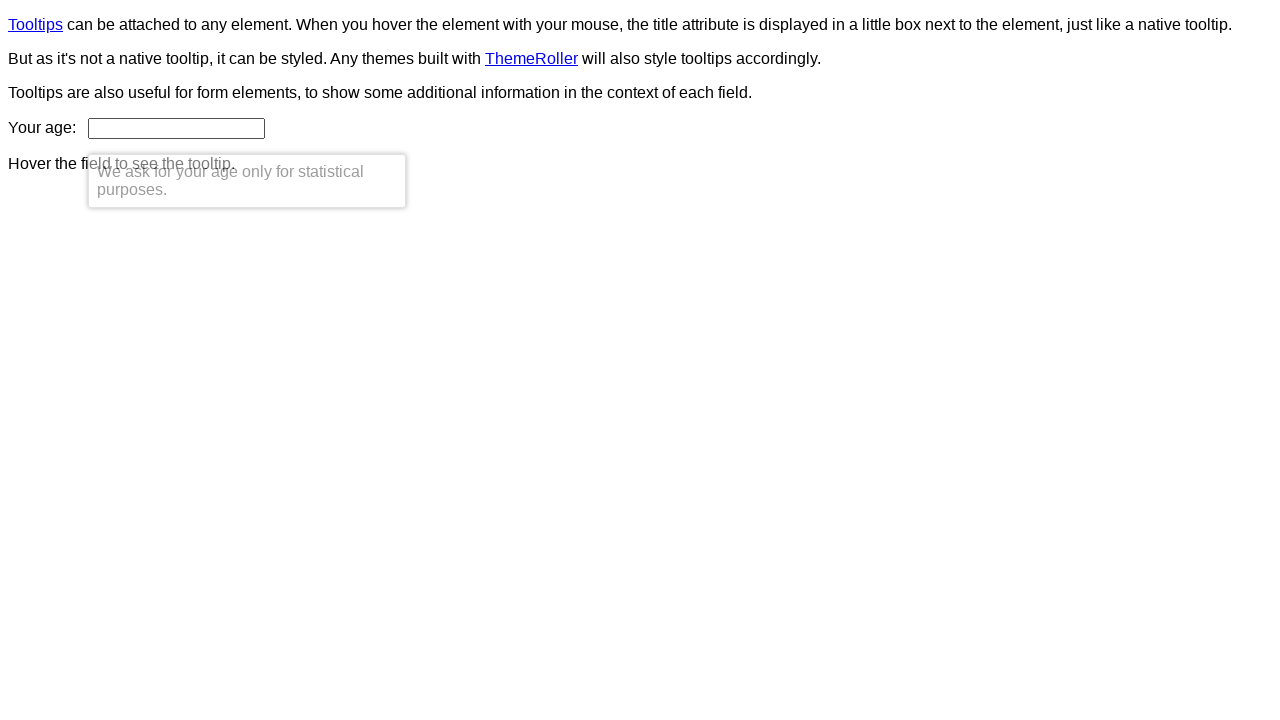

Retrieved tooltip text content
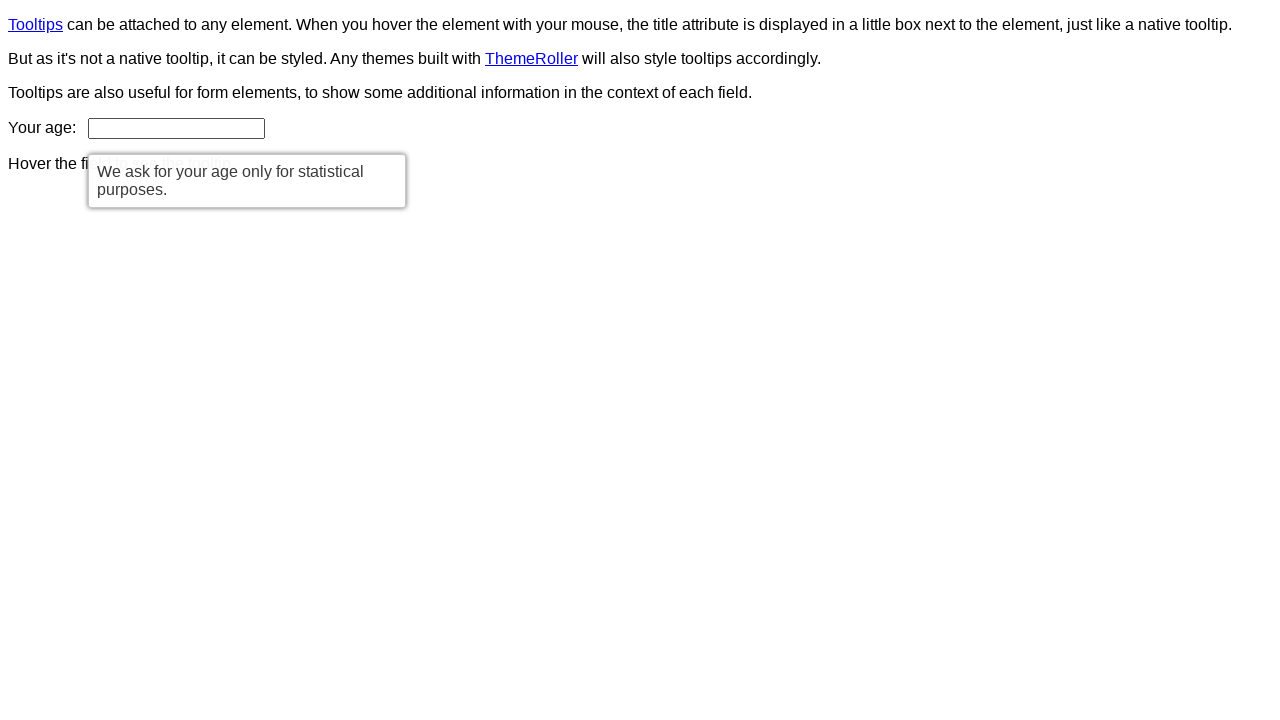

Verified tooltip text matches expected message: 'We ask for your age only for statistical purposes.'
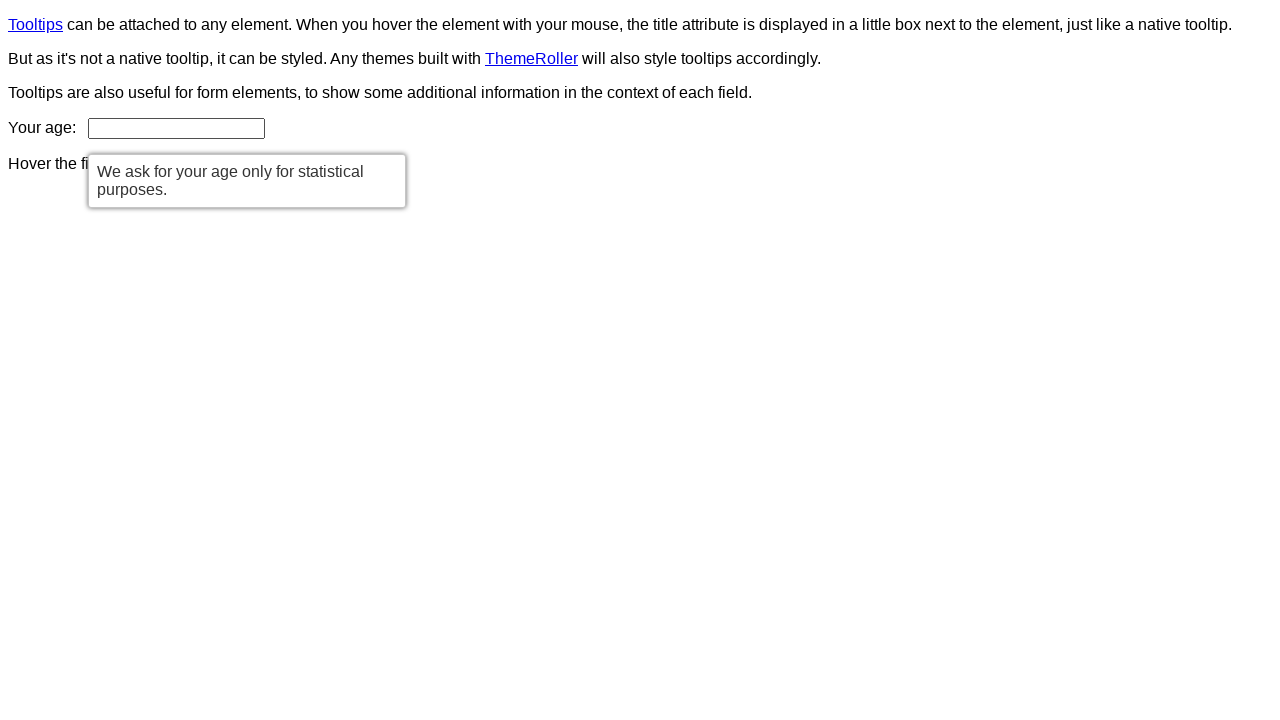

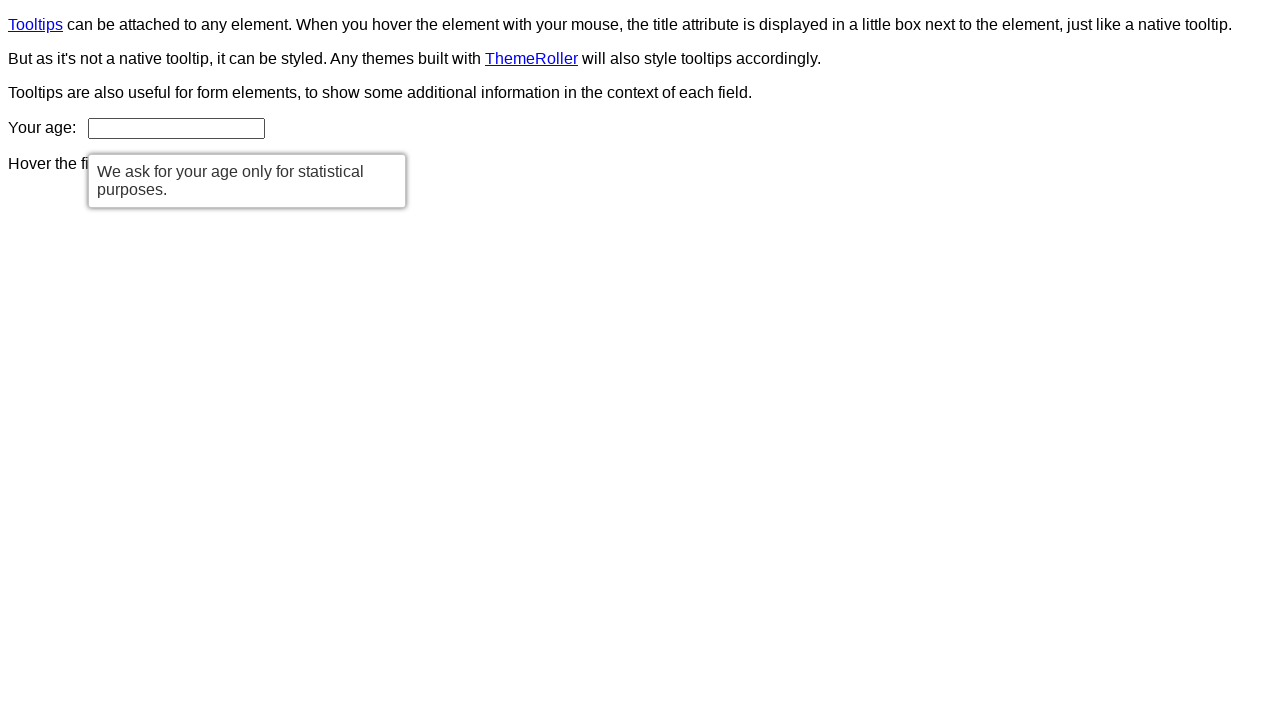